Tests mouse hover functionality by hovering over a button to reveal a dropdown menu, then clicking on the "Top" link to scroll to the top of the page

Starting URL: https://rahulshettyacademy.com/AutomationPractice/

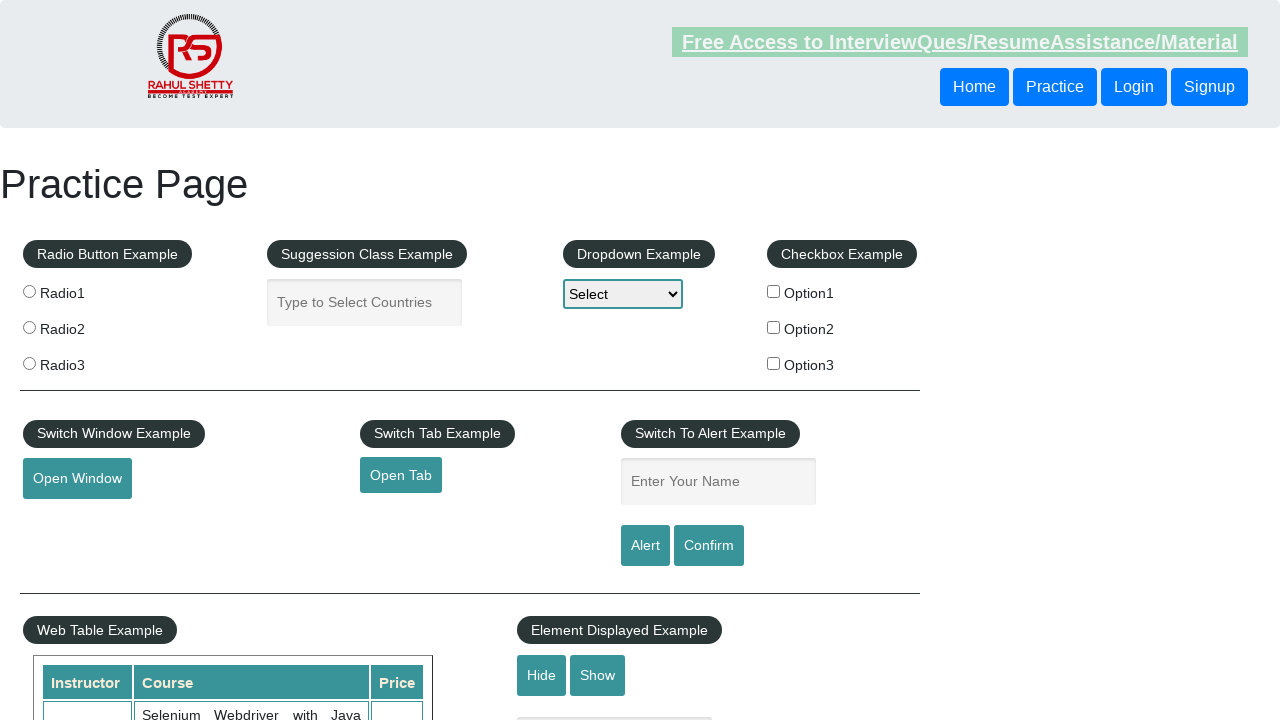

Navigated to AutomationPractice test page
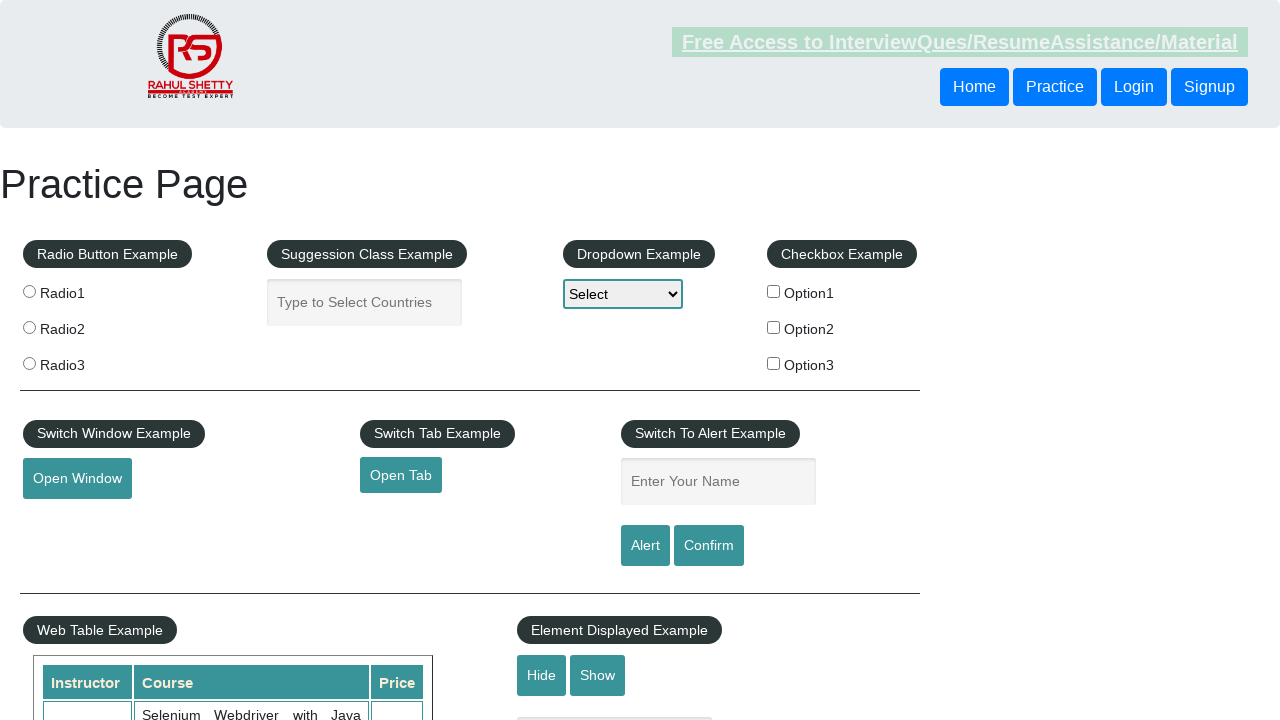

Hovered over mouse hover button to reveal dropdown menu at (83, 361) on button#mousehover
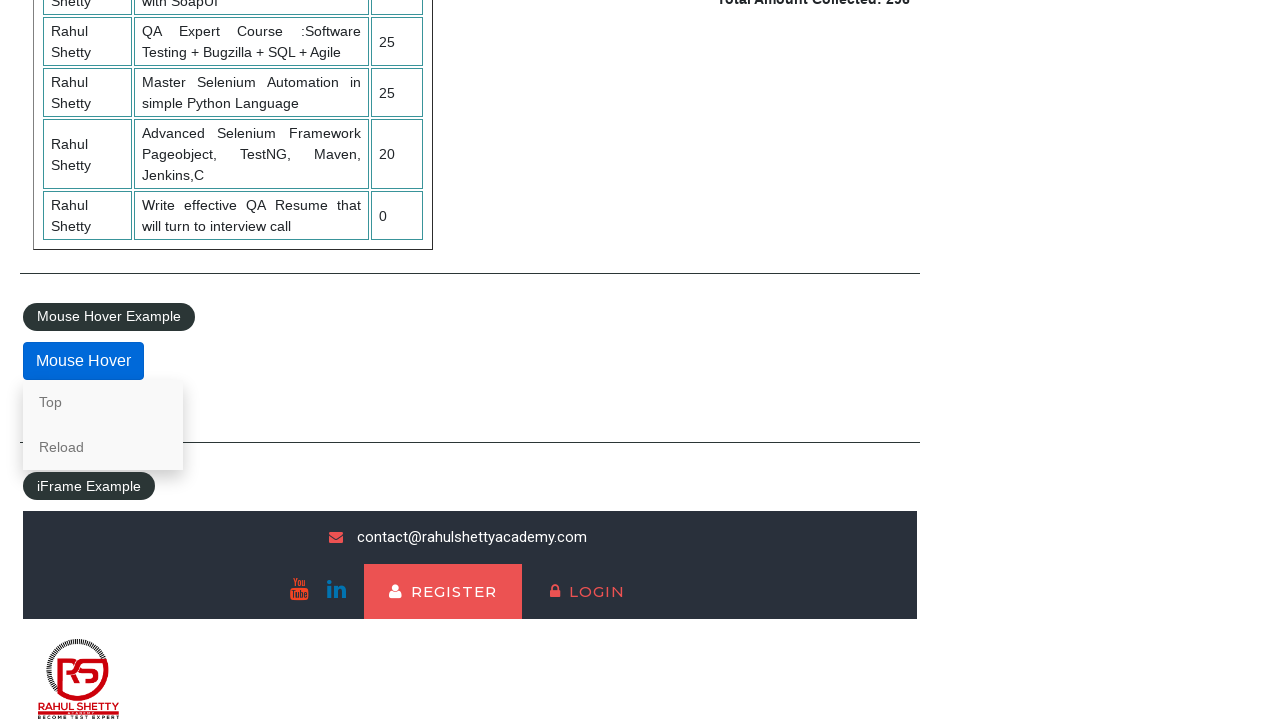

Clicked on 'Top' link from dropdown menu to scroll to top of page at (103, 402) on a[href='#top']
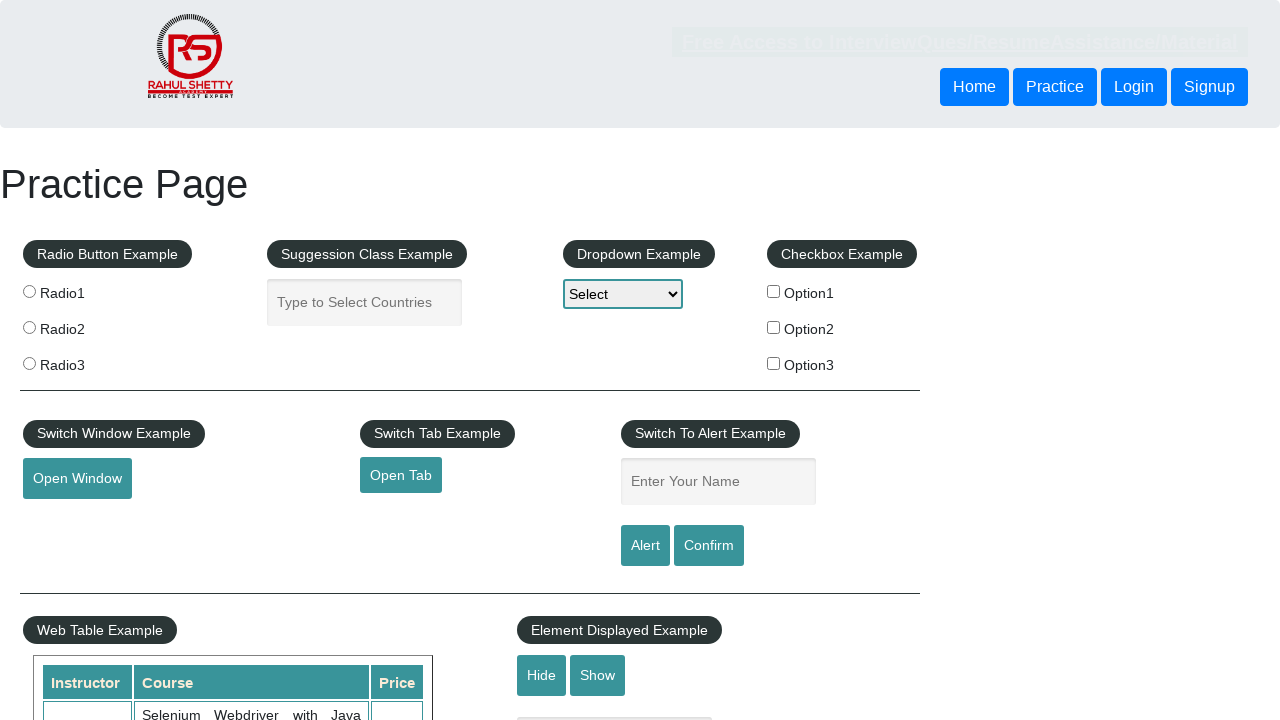

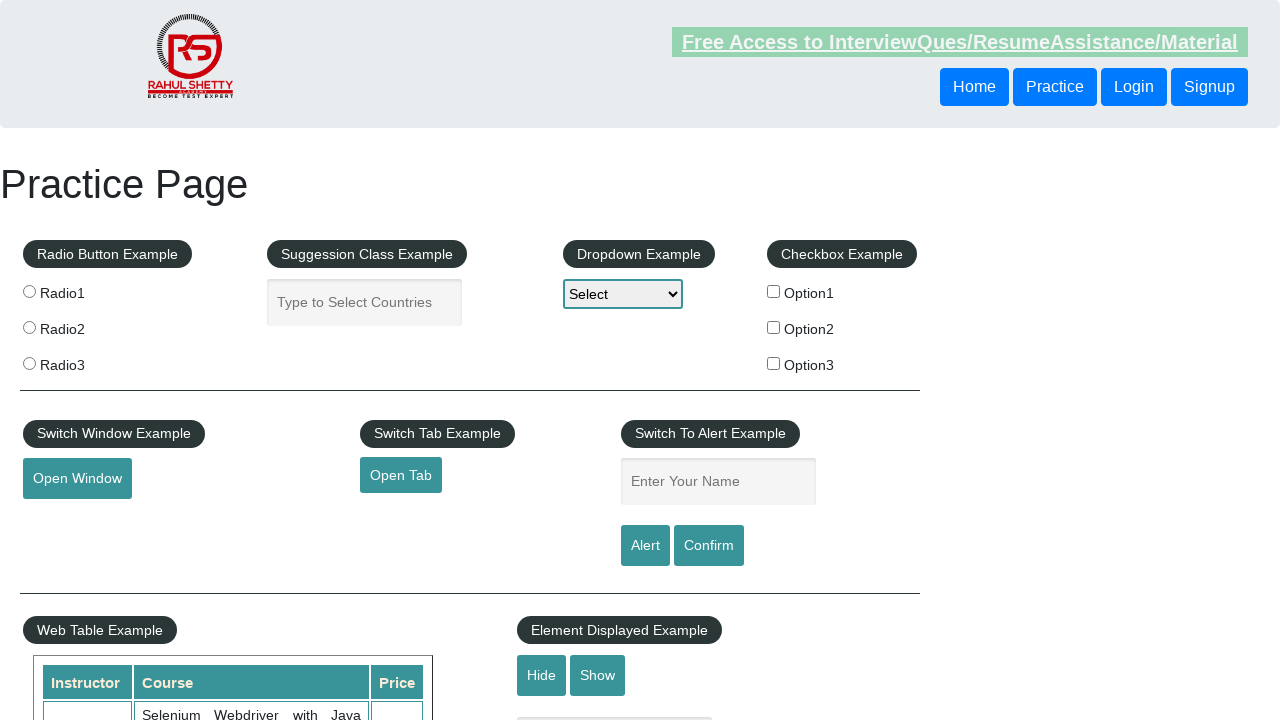